Tests browser navigation operations including back, forward, and refresh

Starting URL: https://selenium.dev

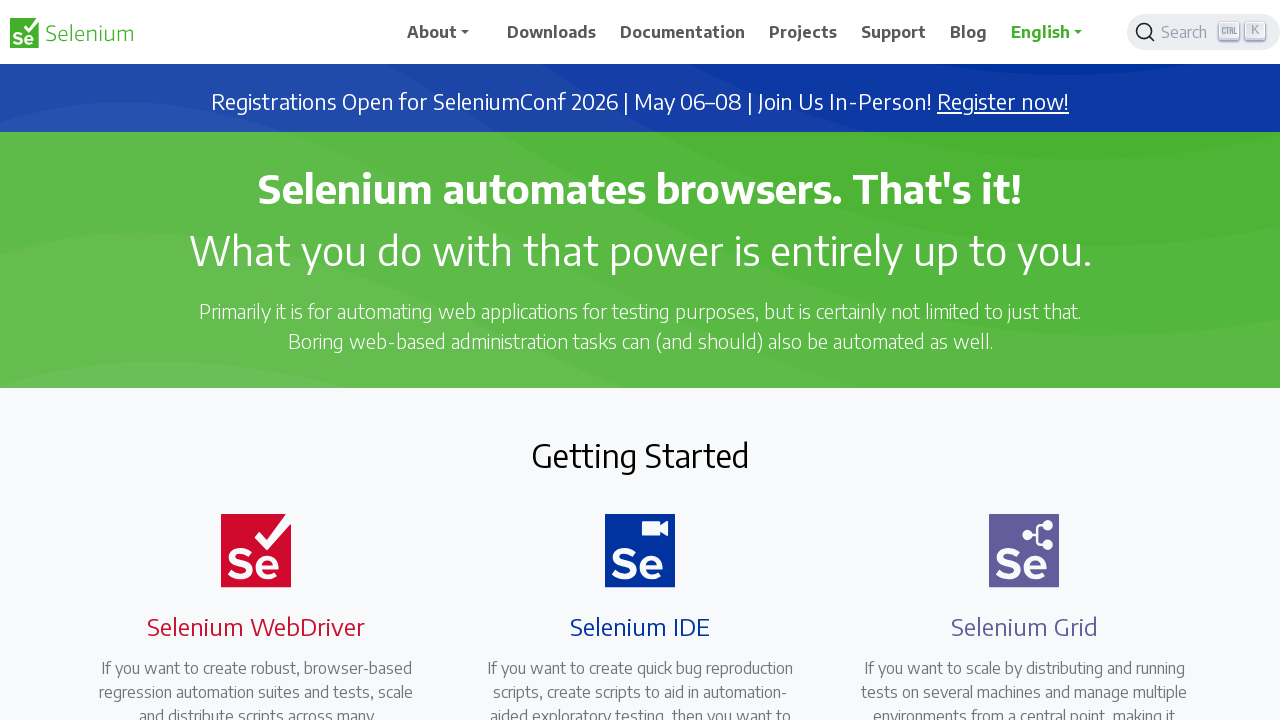

Navigated back in browser history
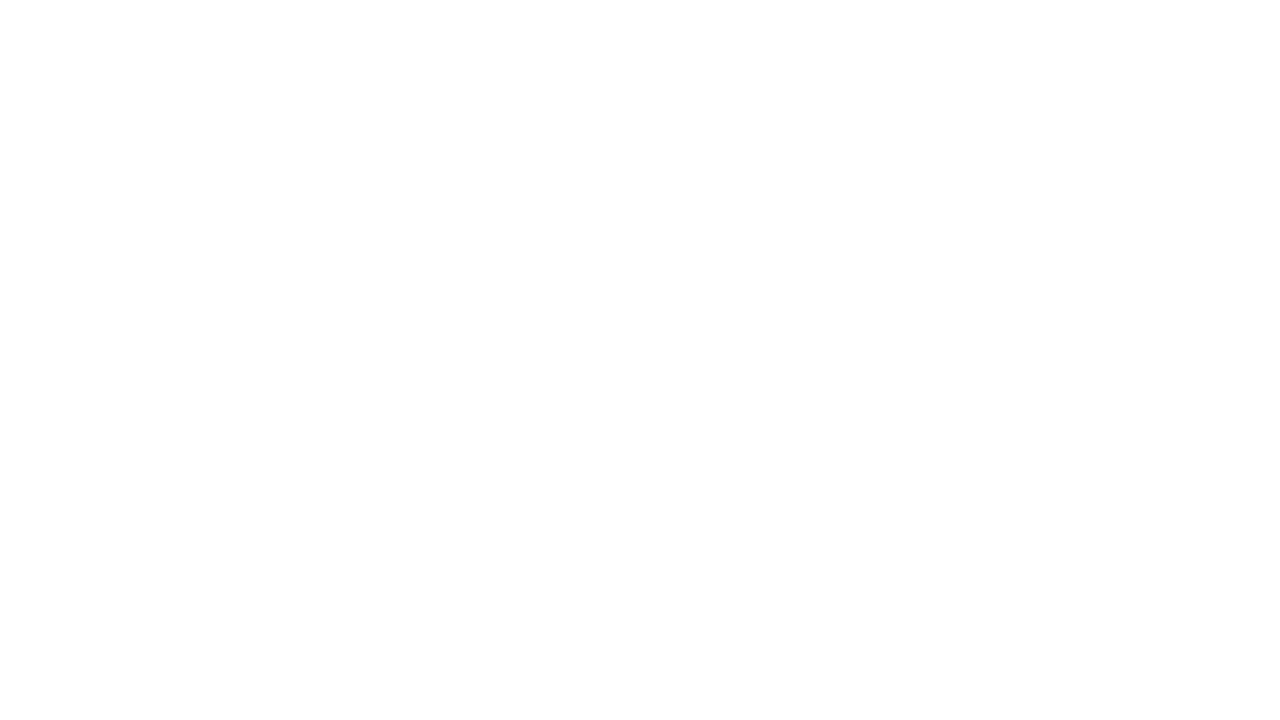

Navigated forward in browser history
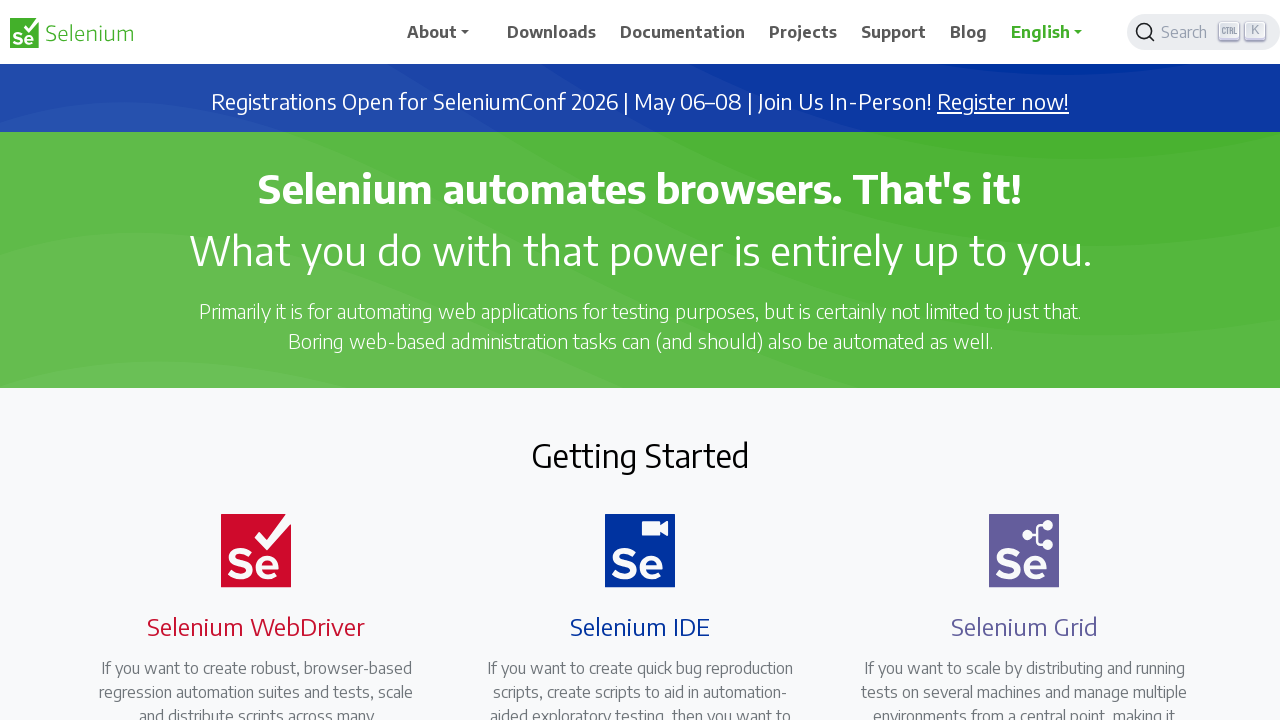

Refreshed the current page
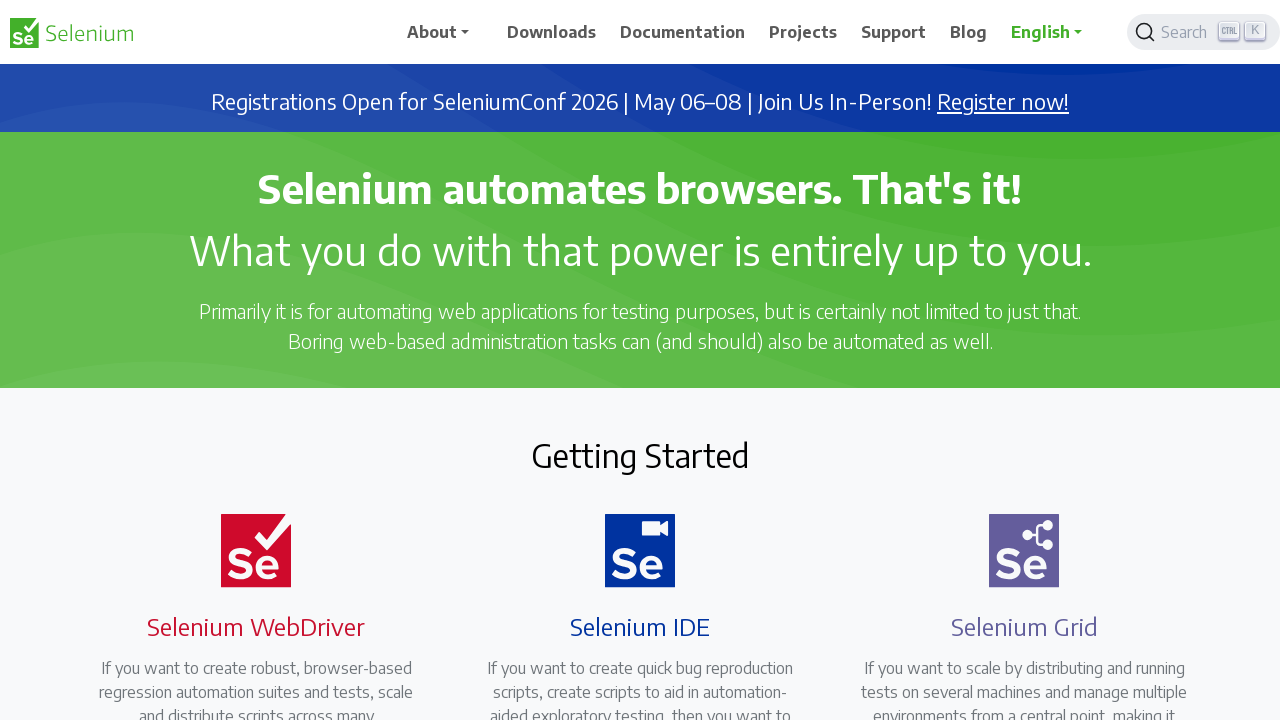

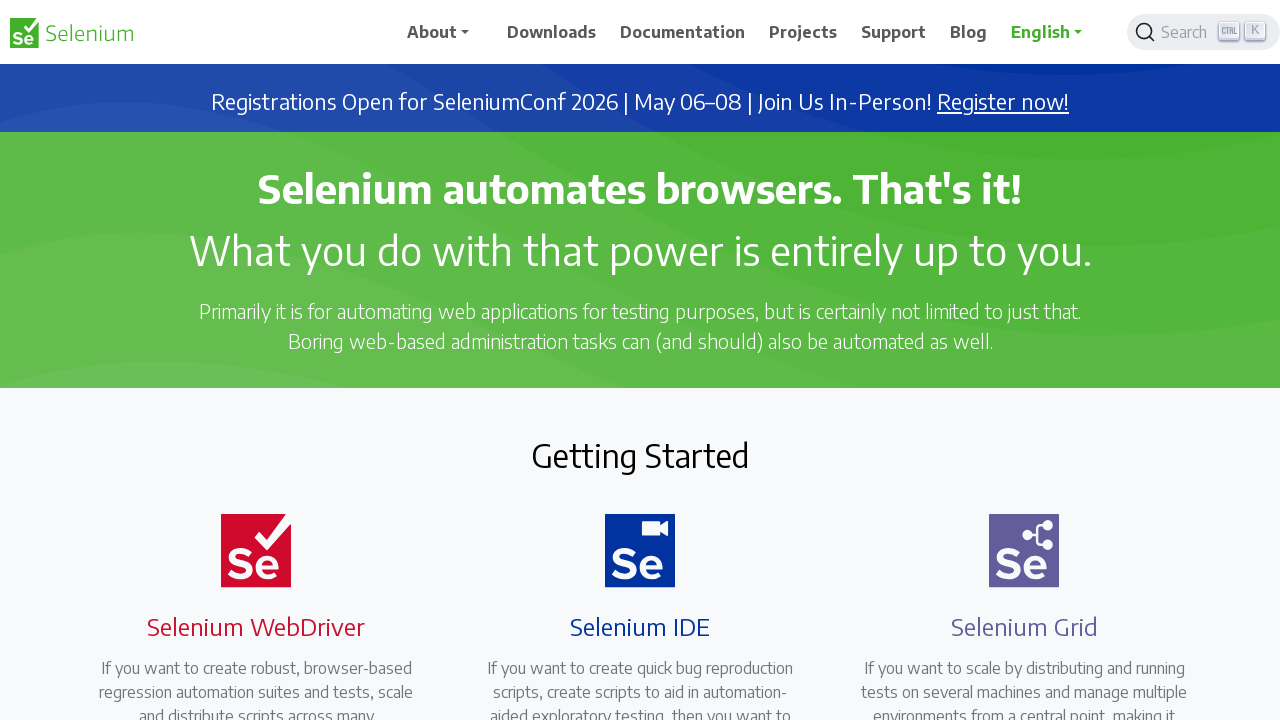